Tests navigation through jQuery UI site, interacting with the draggable demo iframe and navigating to different sections like Themes and Support

Starting URL: https://jqueryui.com/draggable/

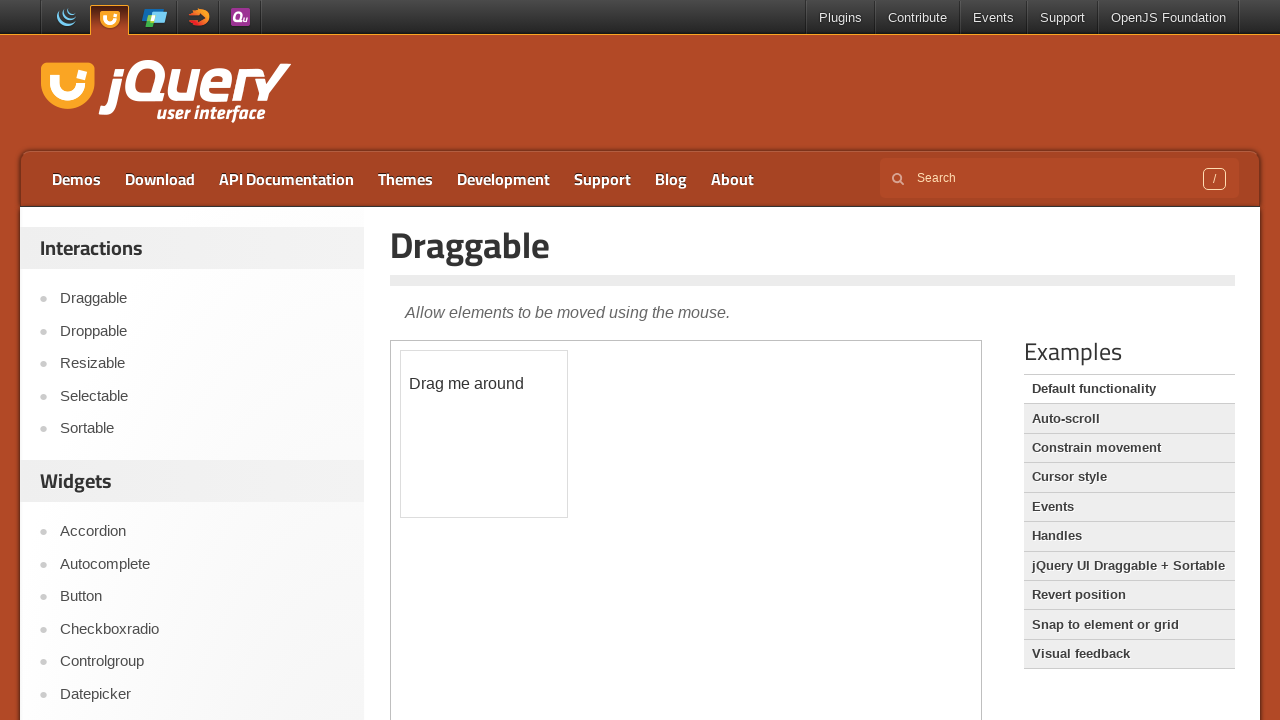

Clicked on Themes menu item at (406, 179) on xpath=//*[@id='menu-top']/li[4]/a
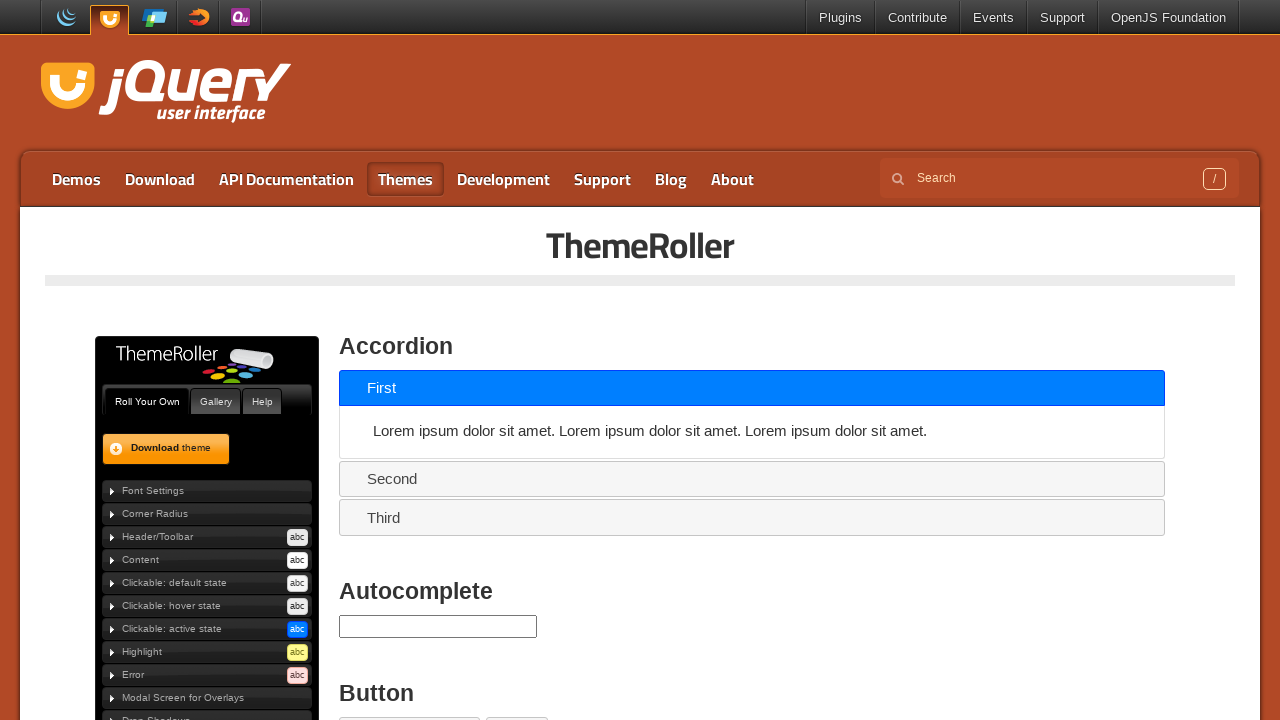

Themes page loaded
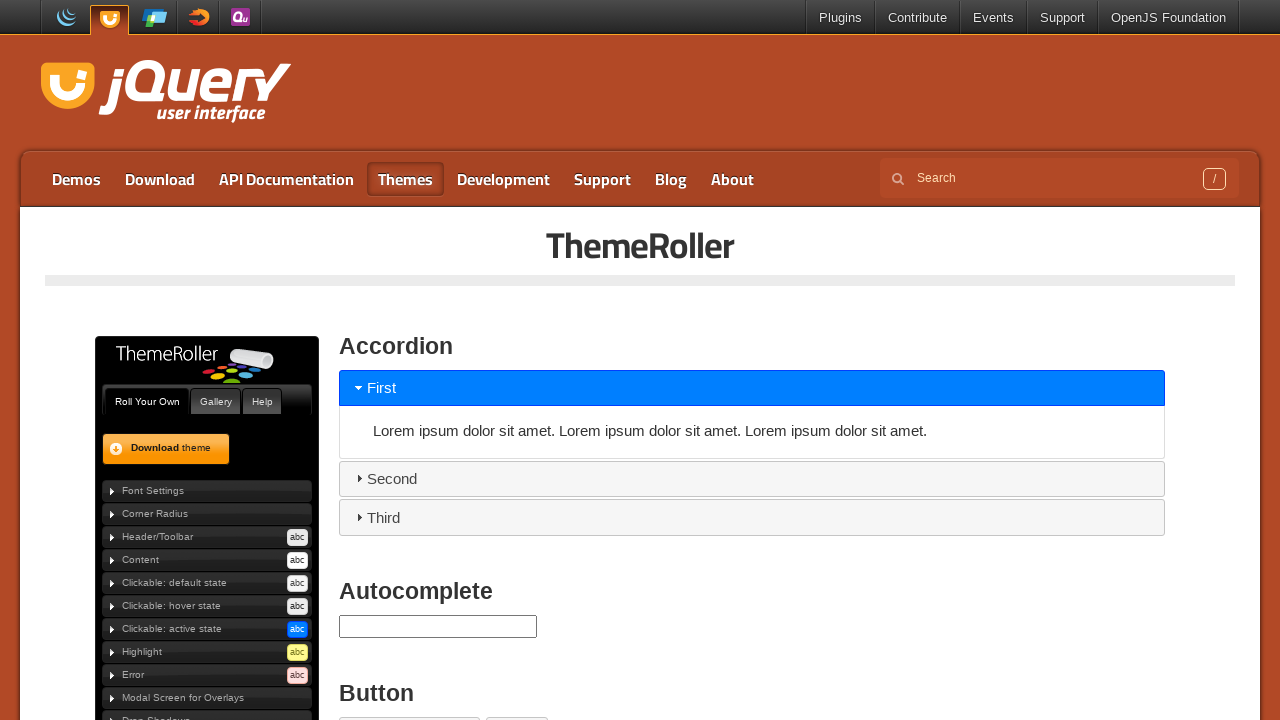

Navigated back to draggable page
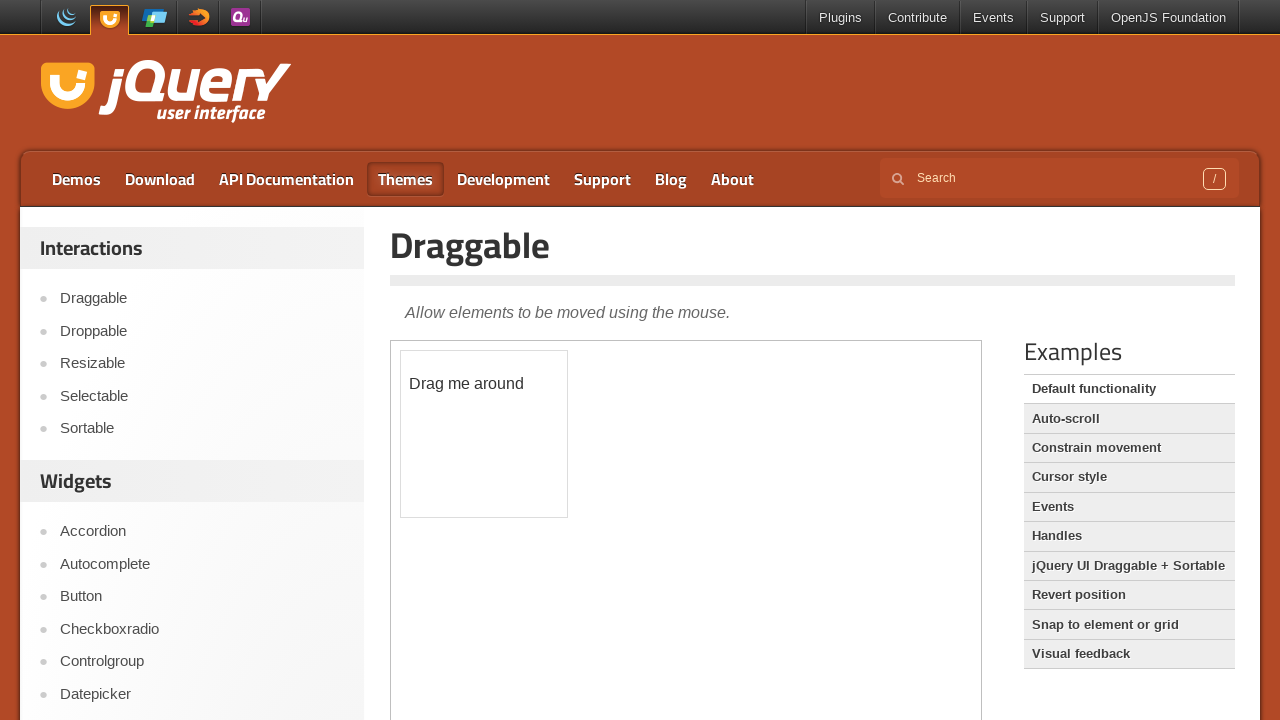

Located draggable demo iframe
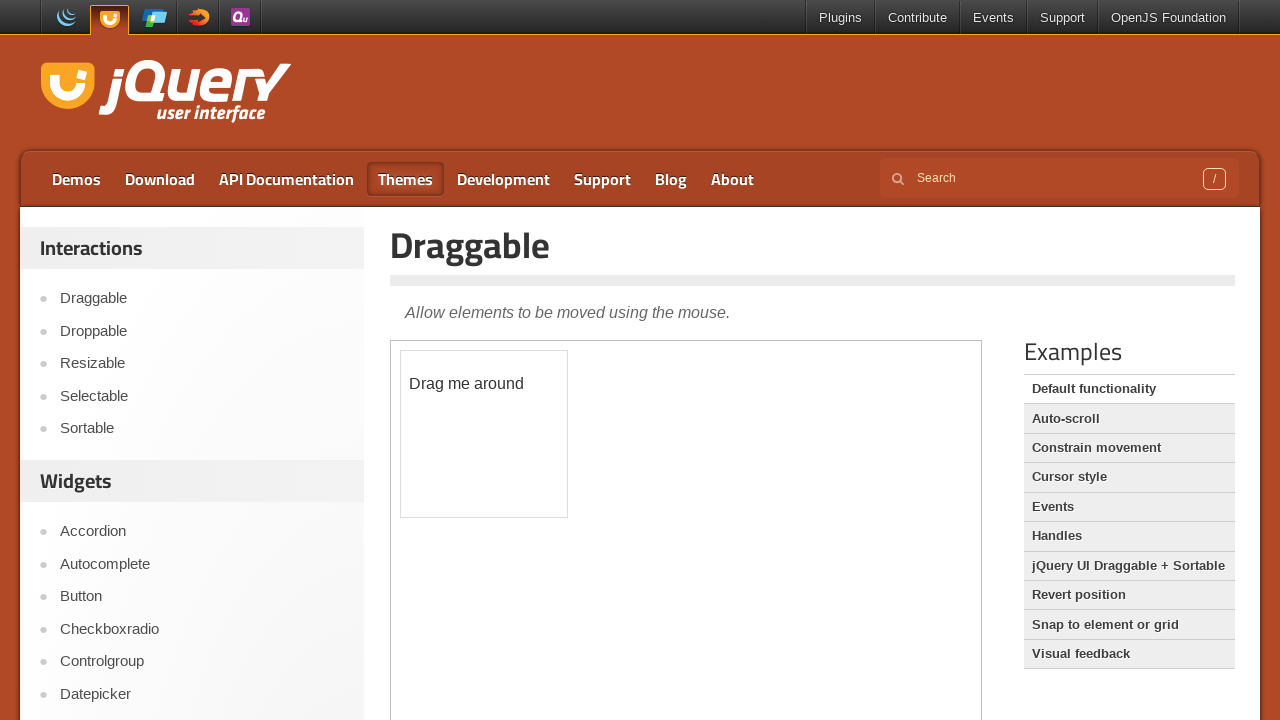

Located draggable element in iframe
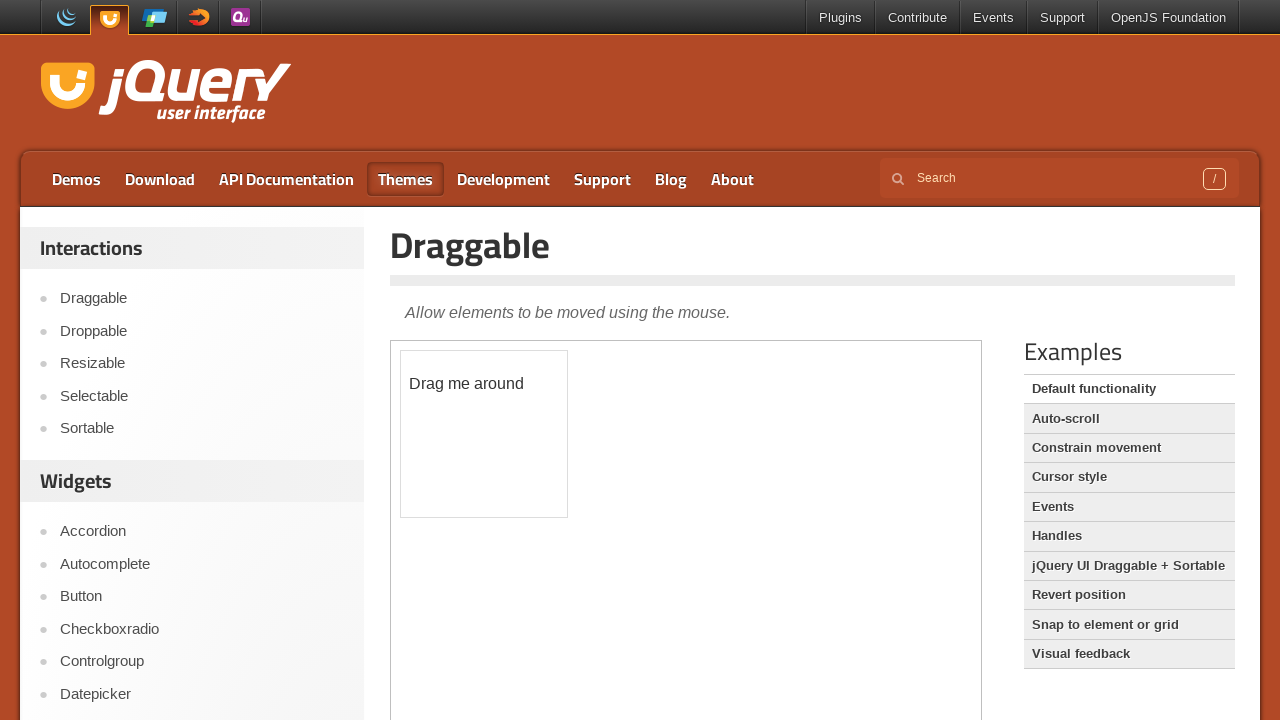

Verified draggable element is visible
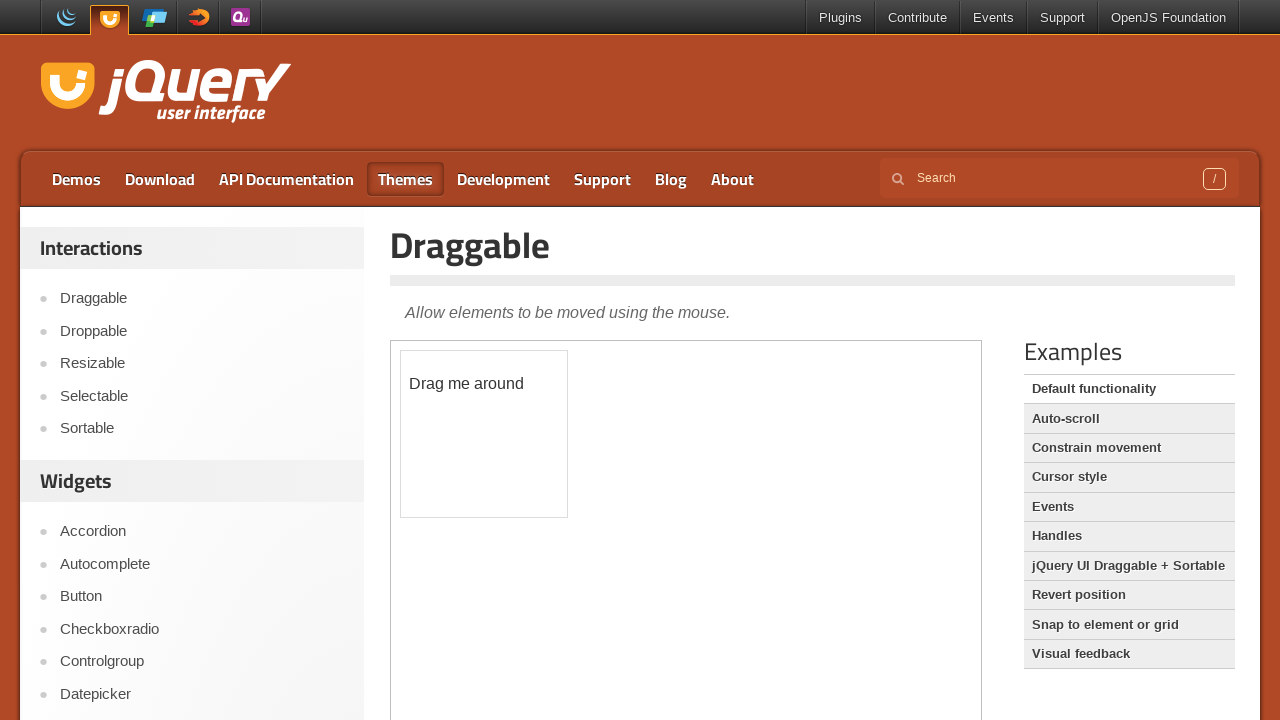

Clicked on Support menu item at (602, 179) on xpath=//*[@id='menu-top']/li[6]/a
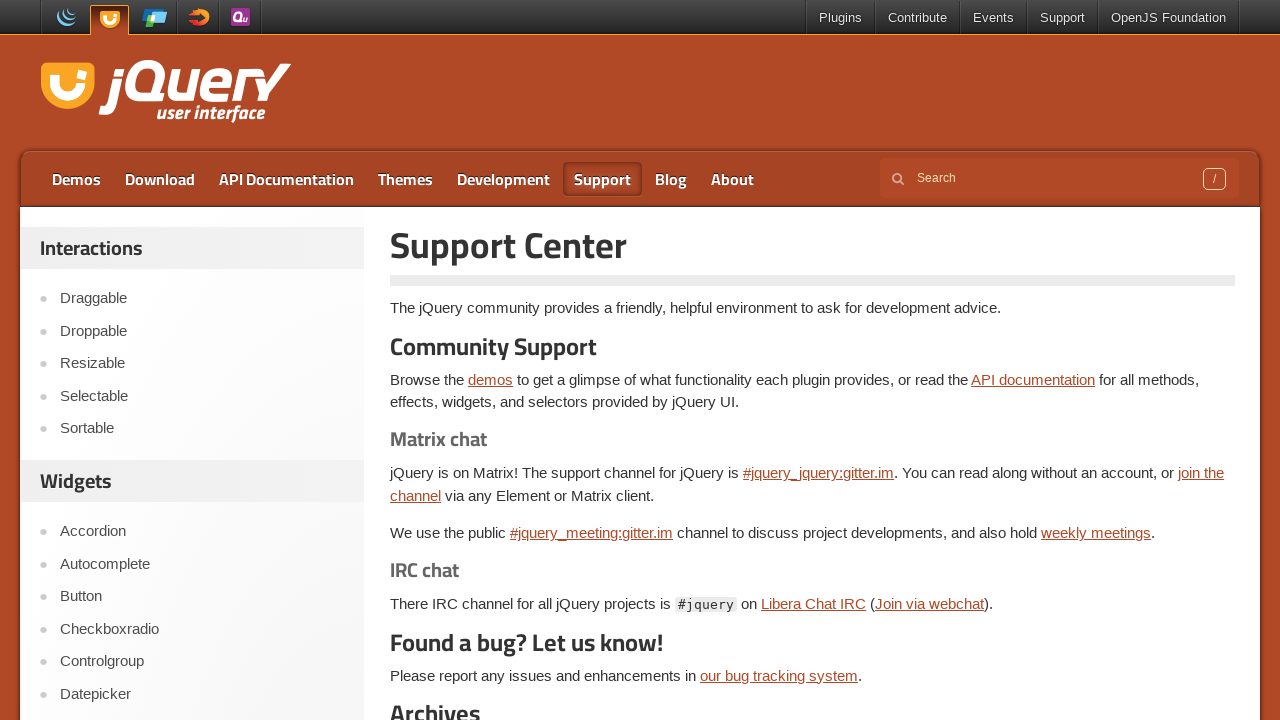

Support page loaded
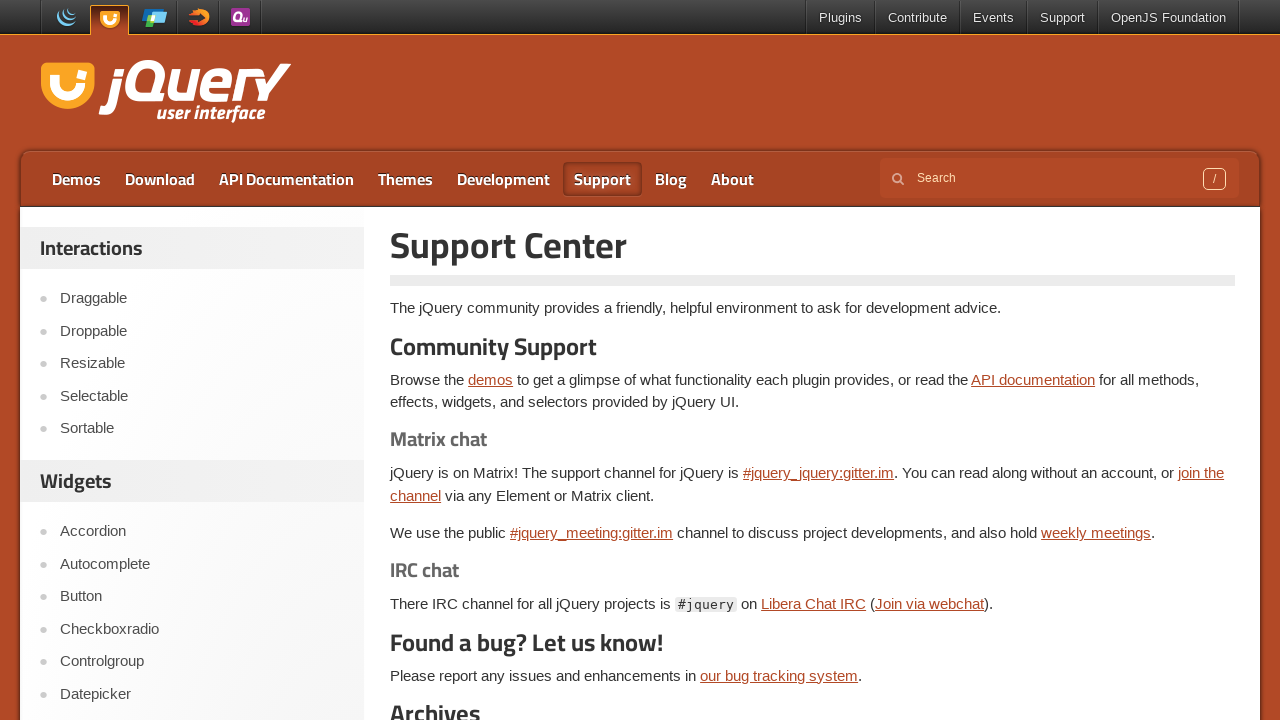

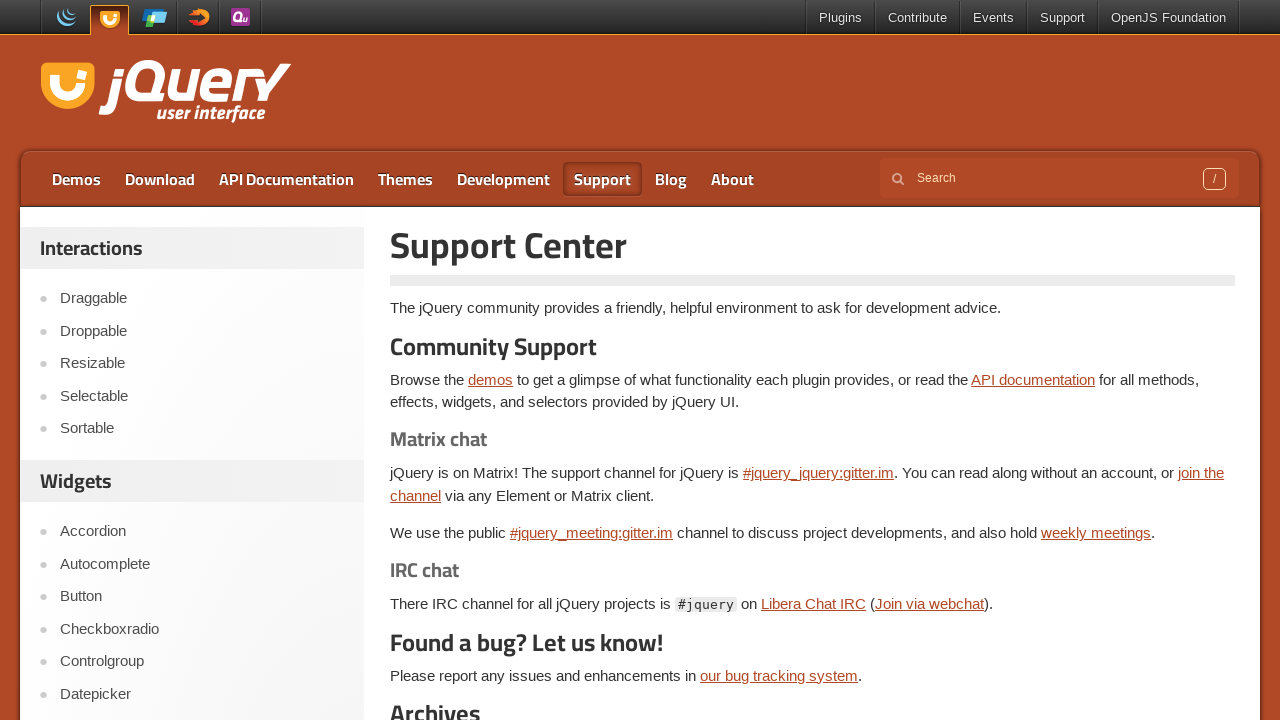